Tests VWO login page with invalid credentials and verifies the error message is displayed

Starting URL: https://app.vwo.com/#/login

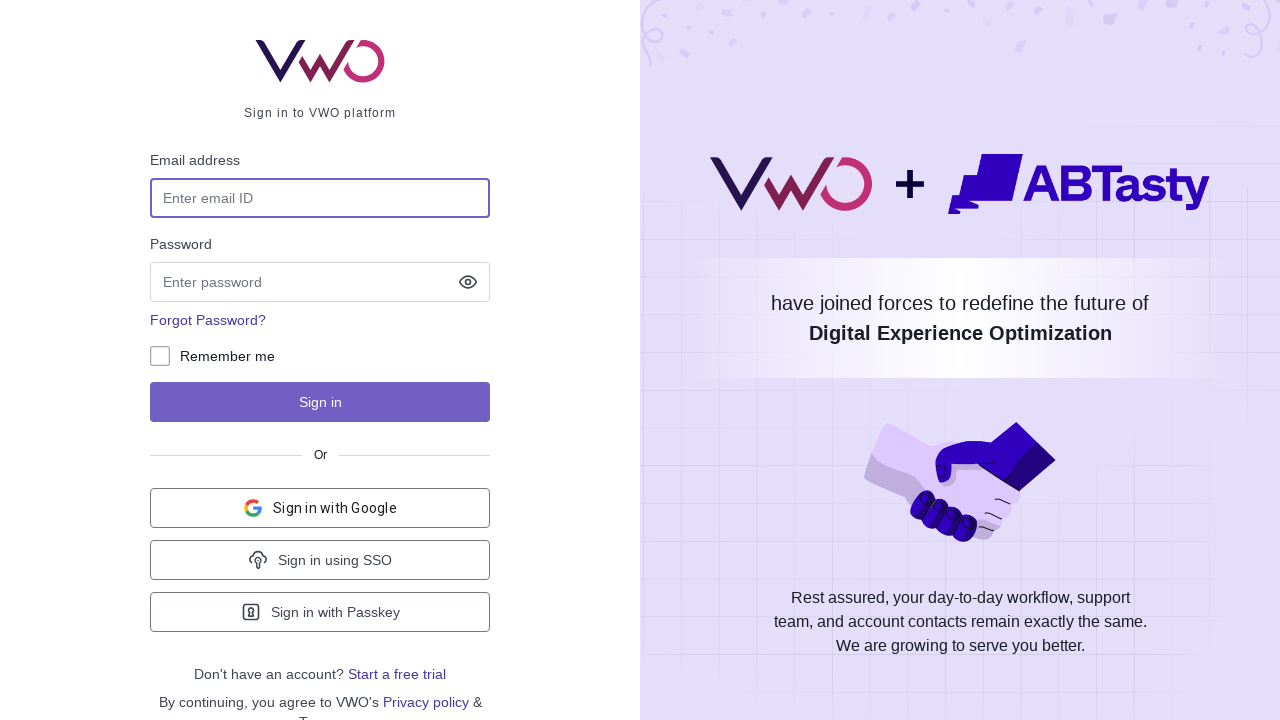

Filled email field with 'admin@admin.com' on #login-username
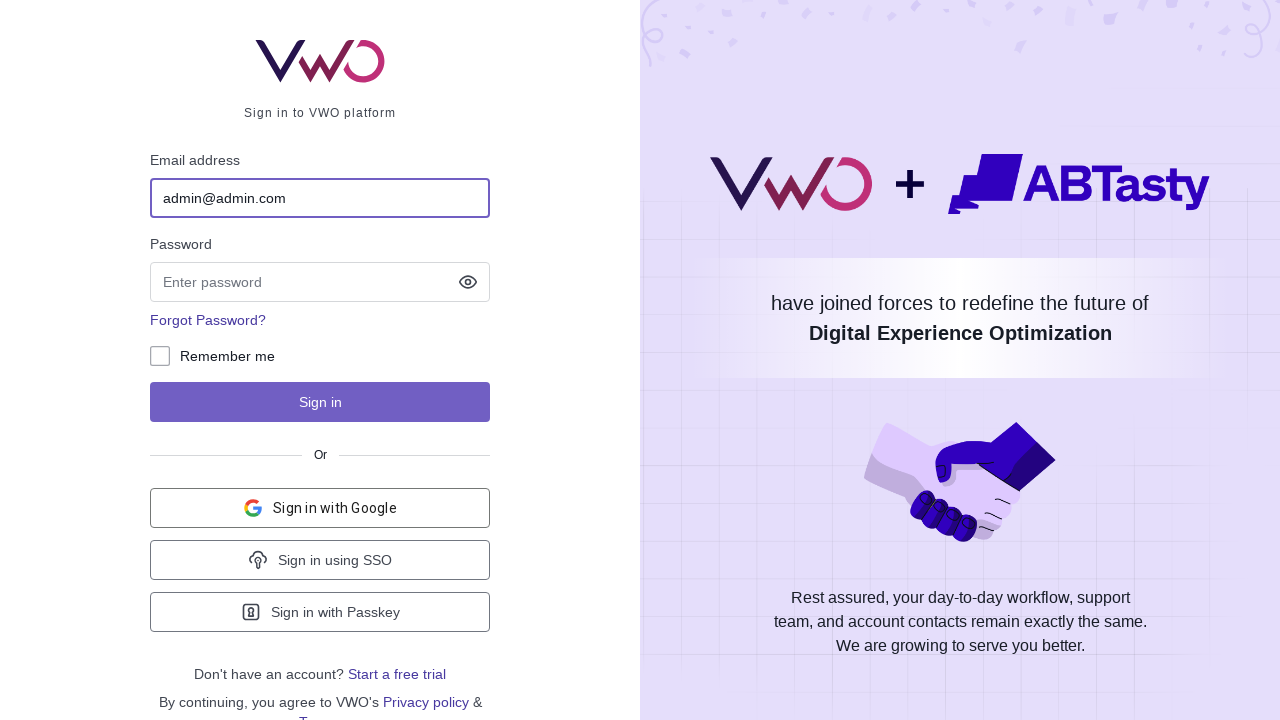

Filled password field with 'admin' on input[name='password']
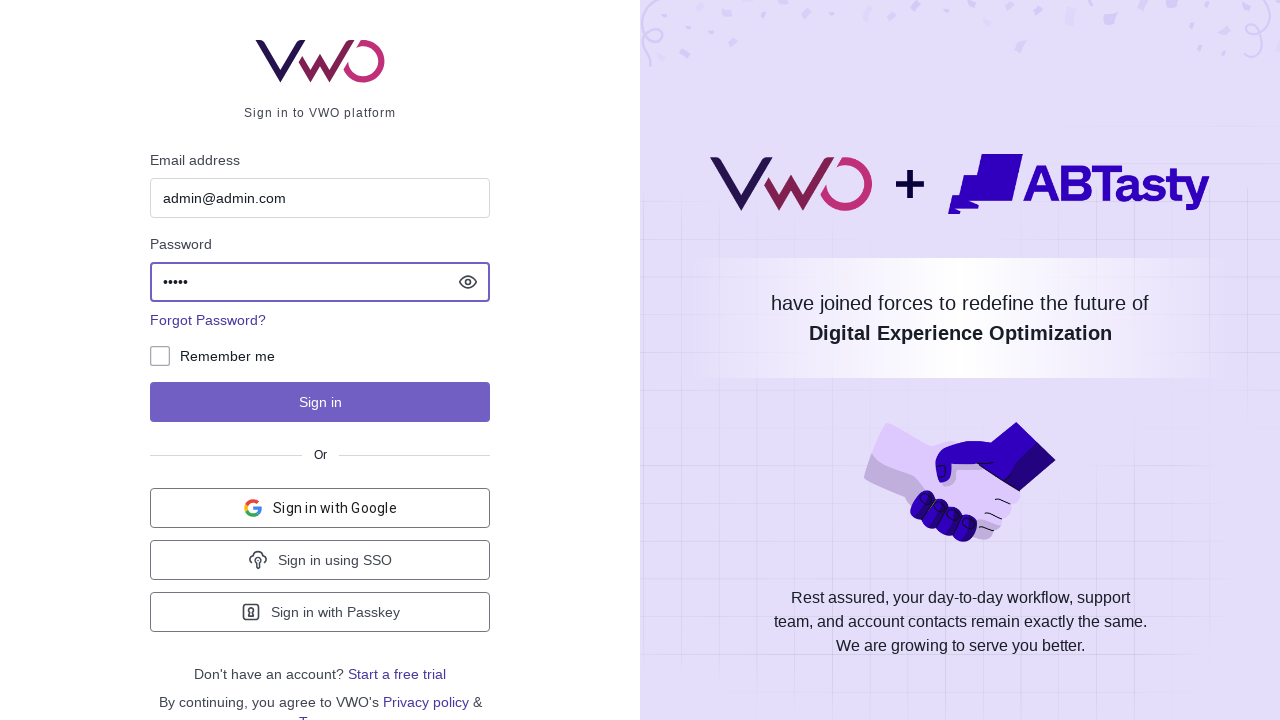

Clicked login button to submit credentials at (320, 402) on #js-login-btn
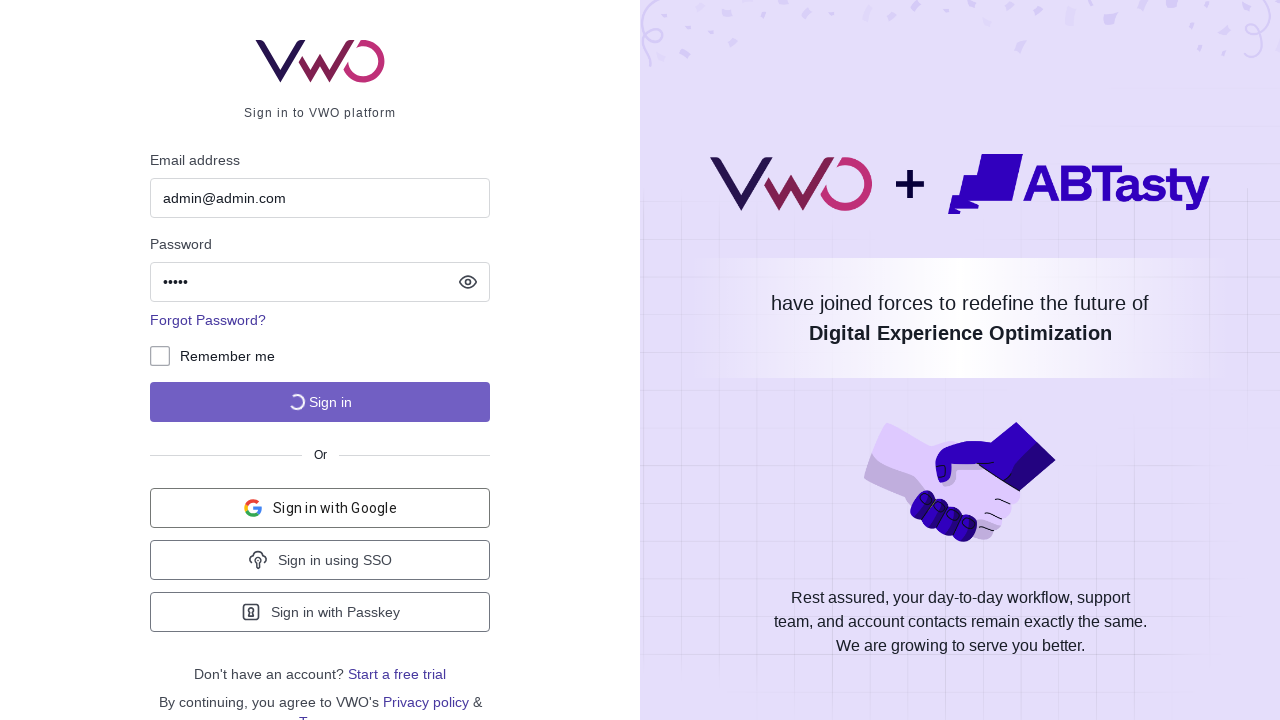

Error message notification appeared
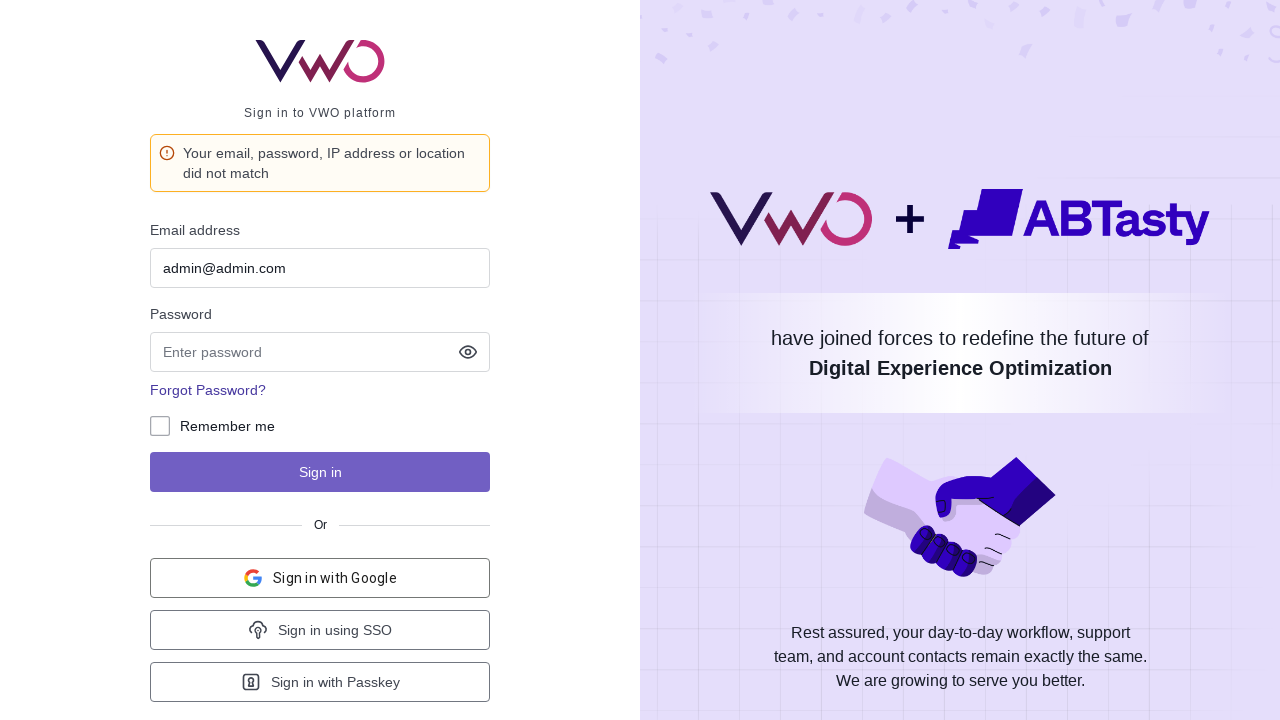

Located error message element
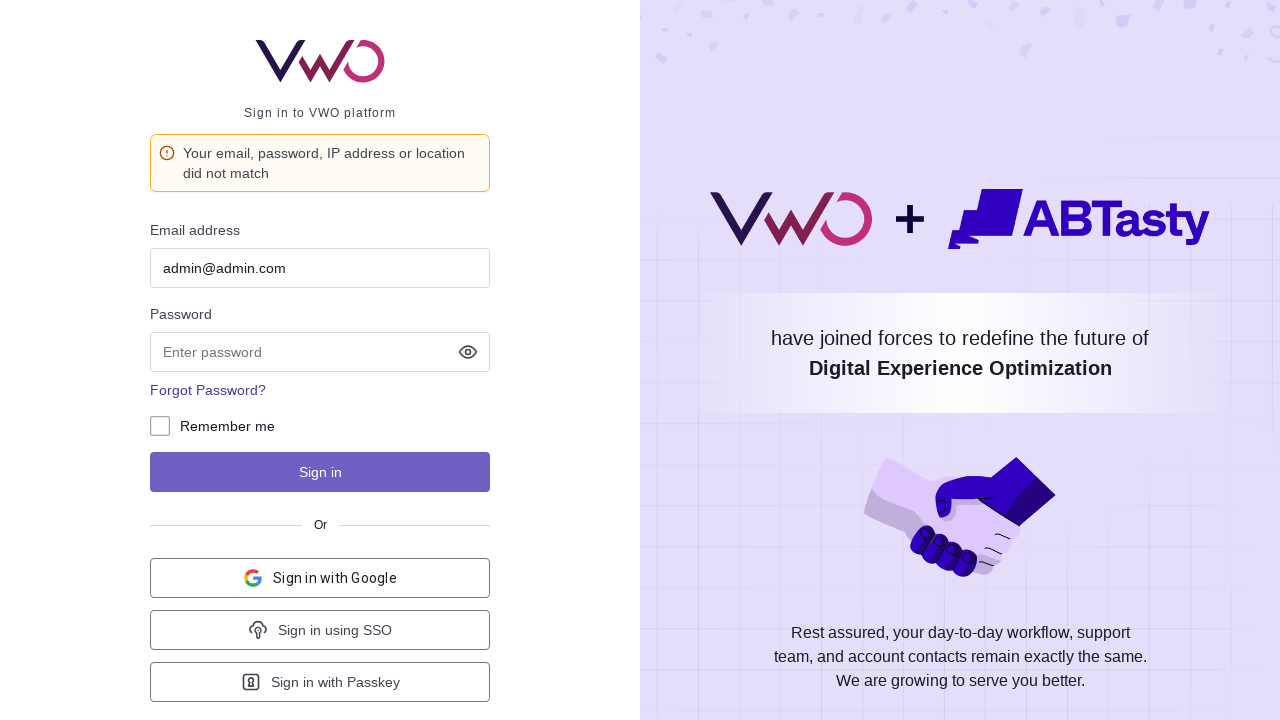

Verified error message text matches expected message for invalid credentials
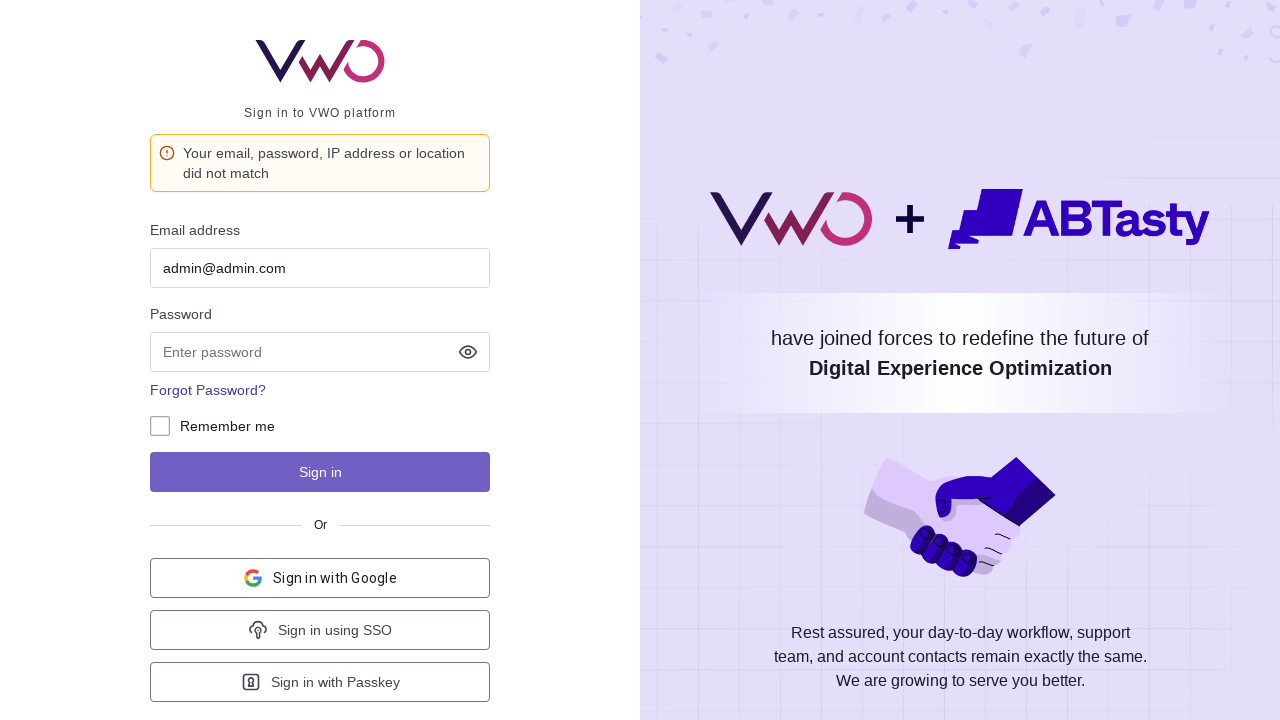

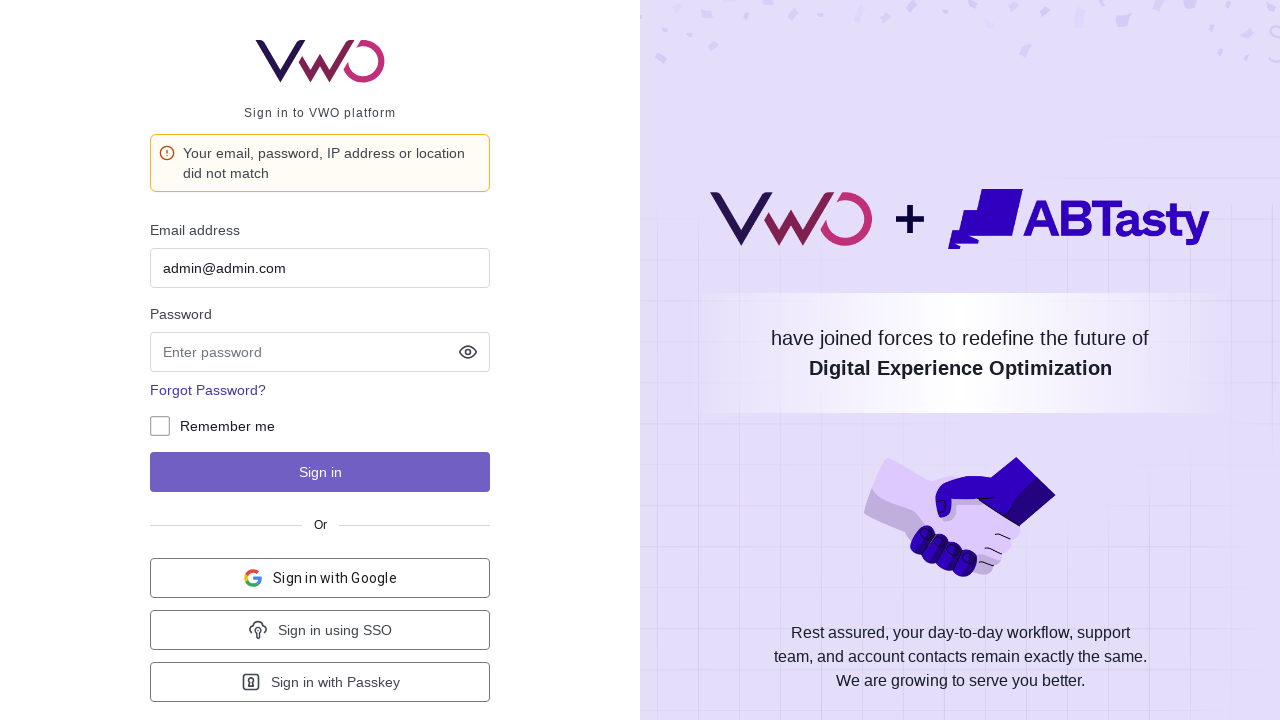